Tests the TodoMVC application by creating a new todo item and clicking on the Completed filter link

Starting URL: https://demo.playwright.dev/todomvc/#/

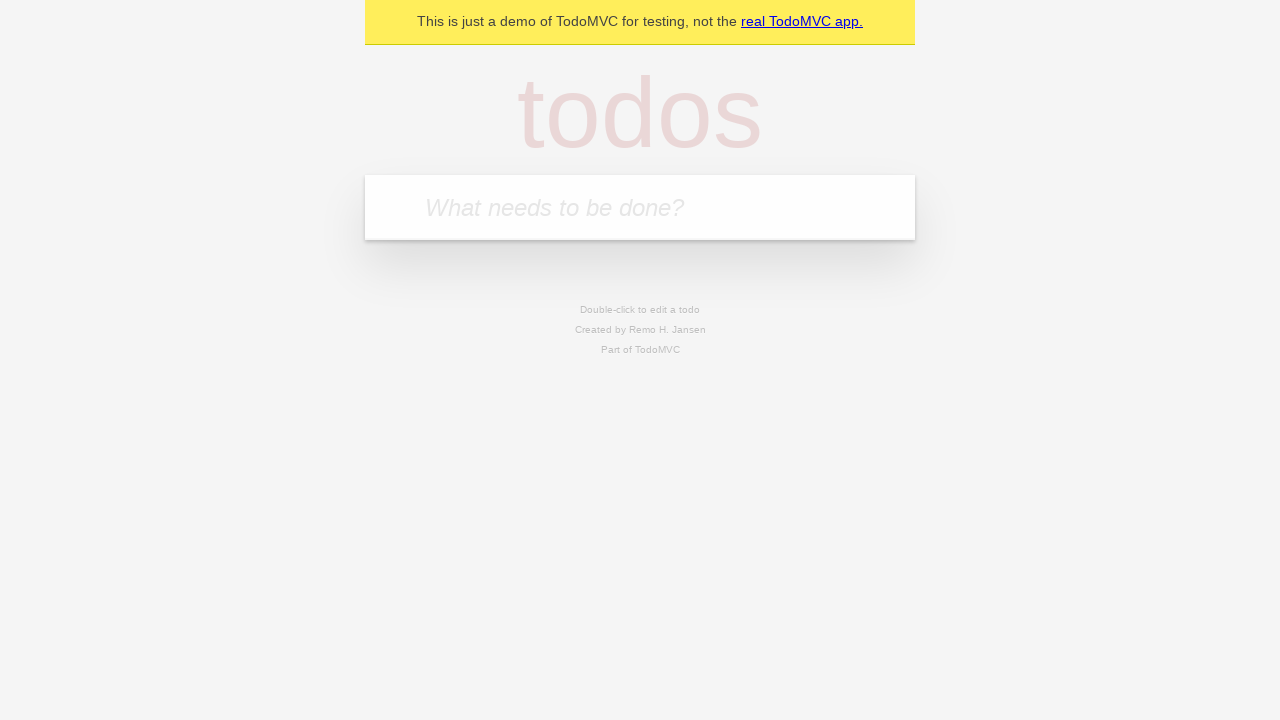

Clicked on the todo input field at (640, 207) on internal:attr=[placeholder="What needs to be done?"i]
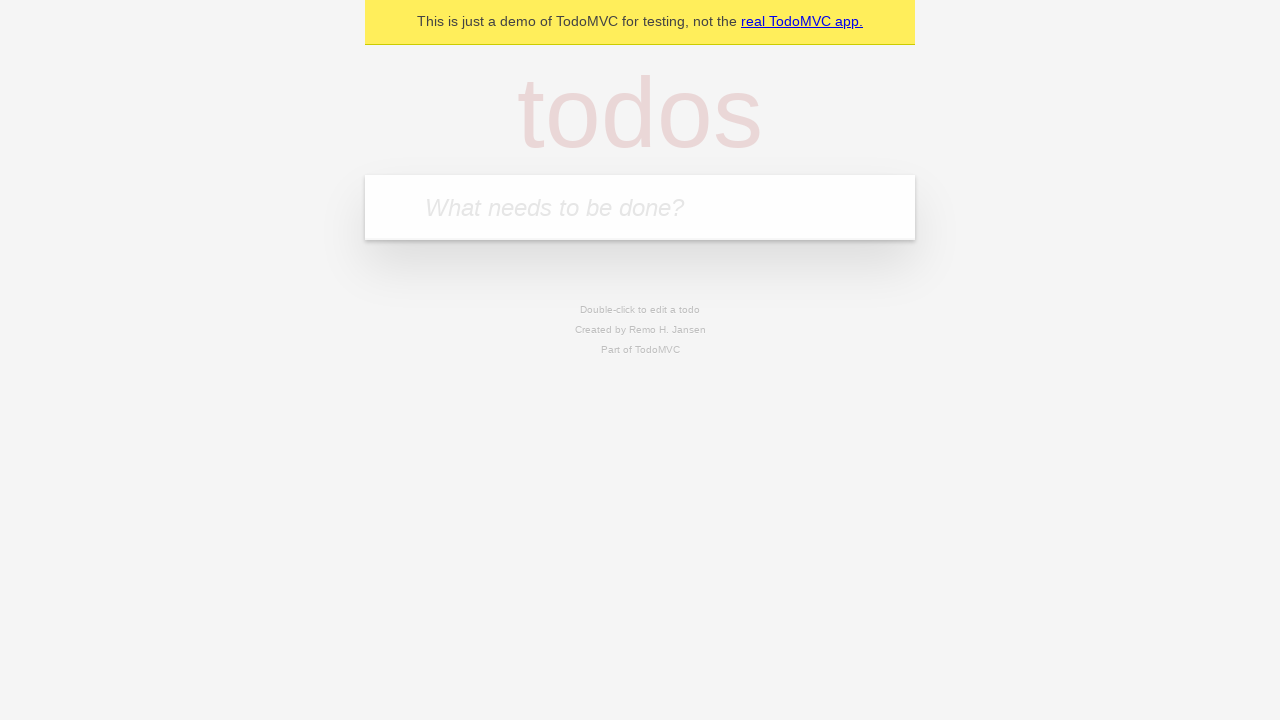

Filled todo input field with 'Создать первый сценарий playwright' on internal:attr=[placeholder="What needs to be done?"i]
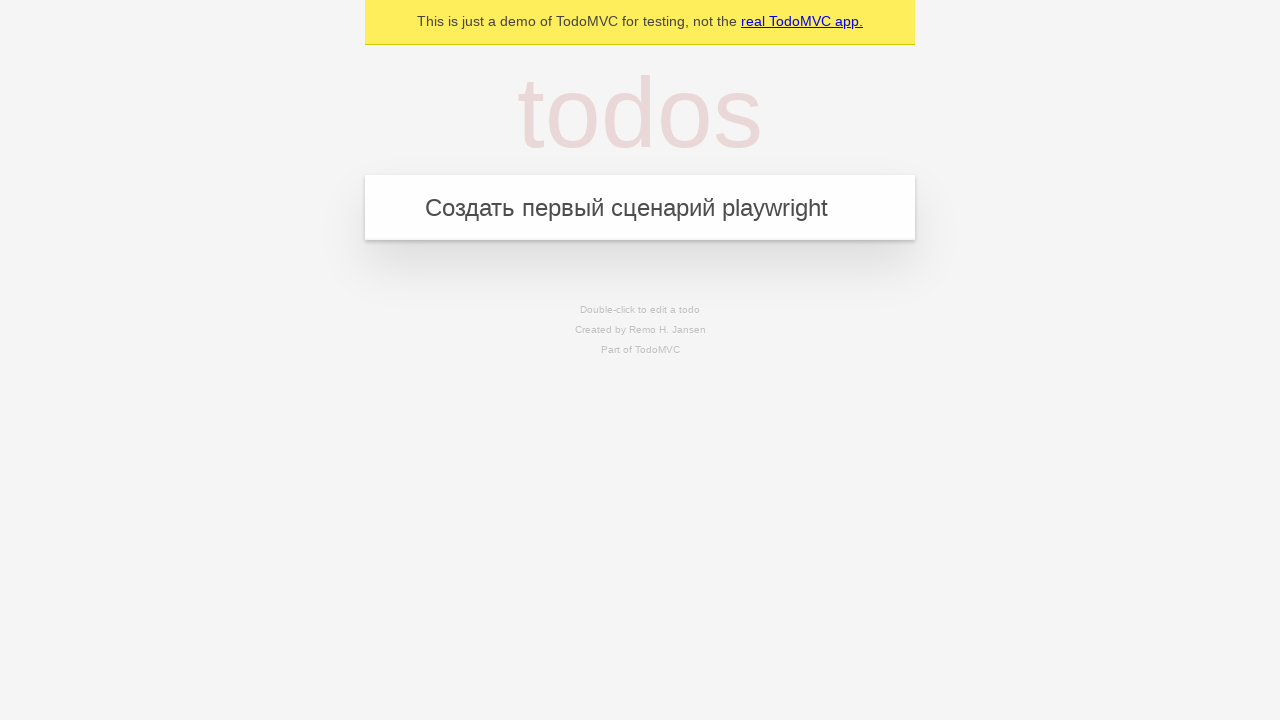

Pressed Enter to add the new todo item on internal:attr=[placeholder="What needs to be done?"i]
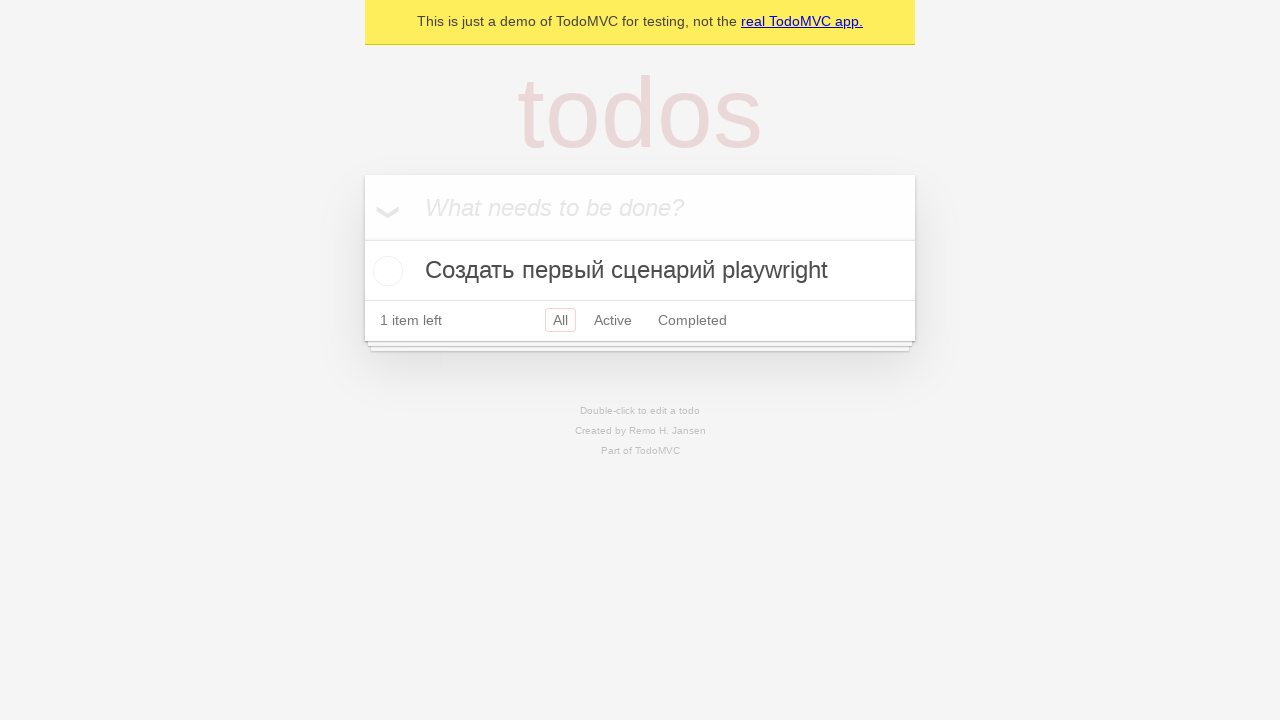

Clicked on the Completed filter link at (692, 320) on internal:role=link[name="Completed"i]
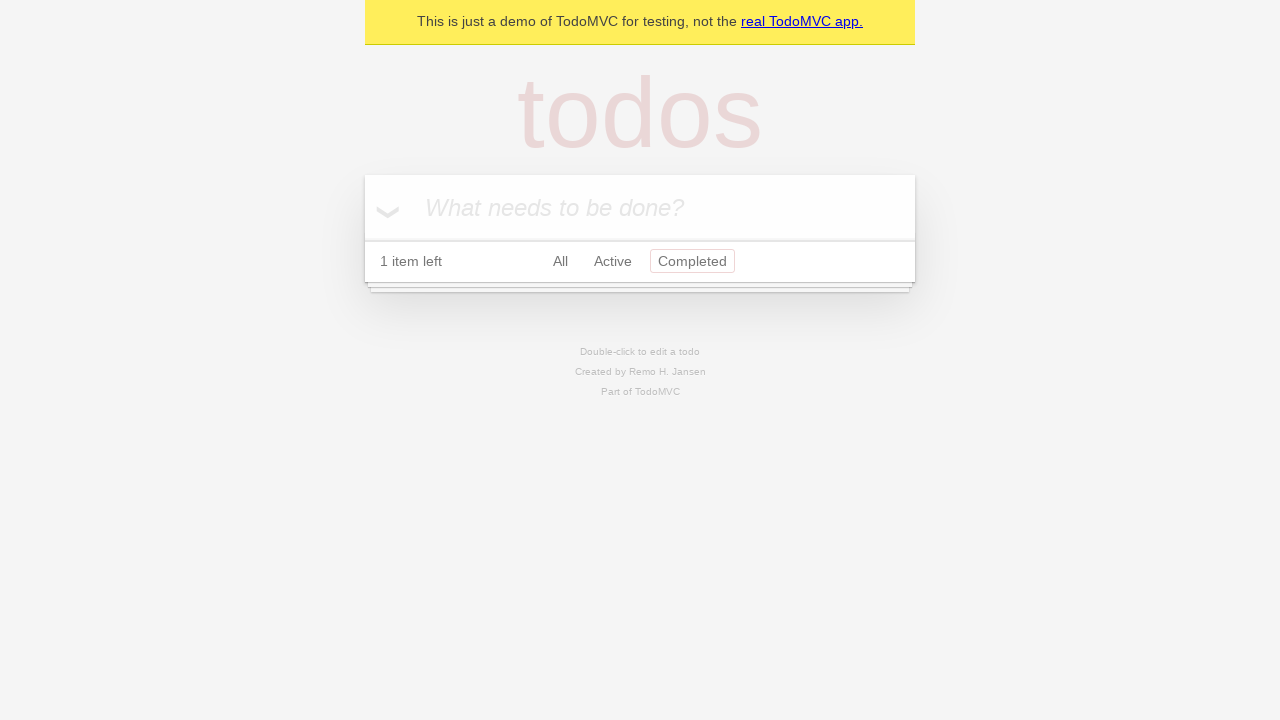

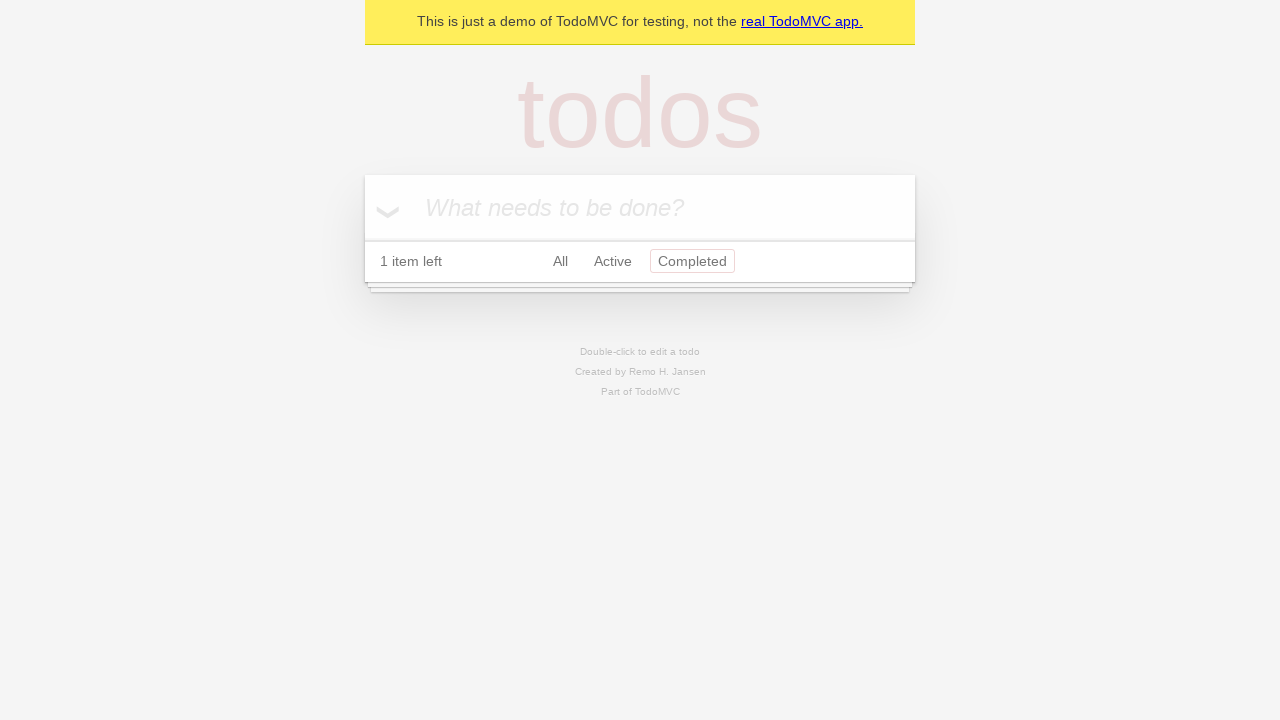